Tests file upload functionality by uploading a file to a form and verifying the uploaded filename is displayed correctly on the confirmation page.

Starting URL: https://the-internet.herokuapp.com/upload

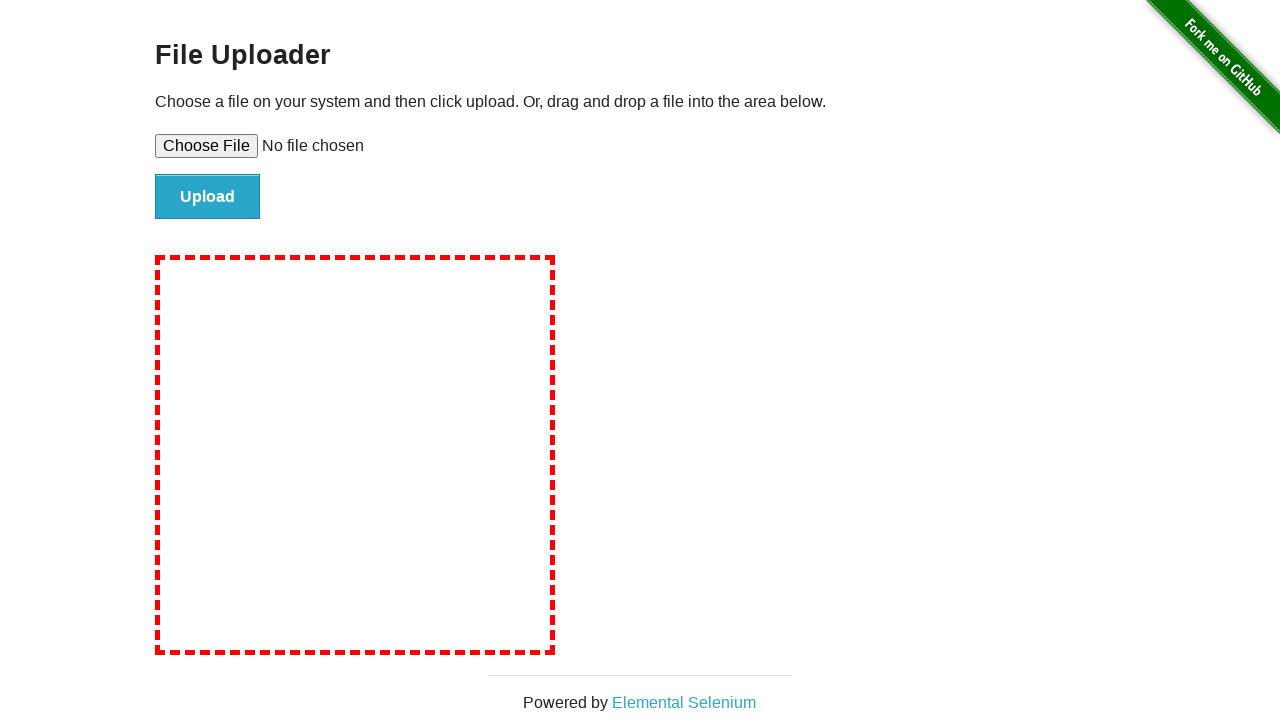

Created temporary file for upload with content
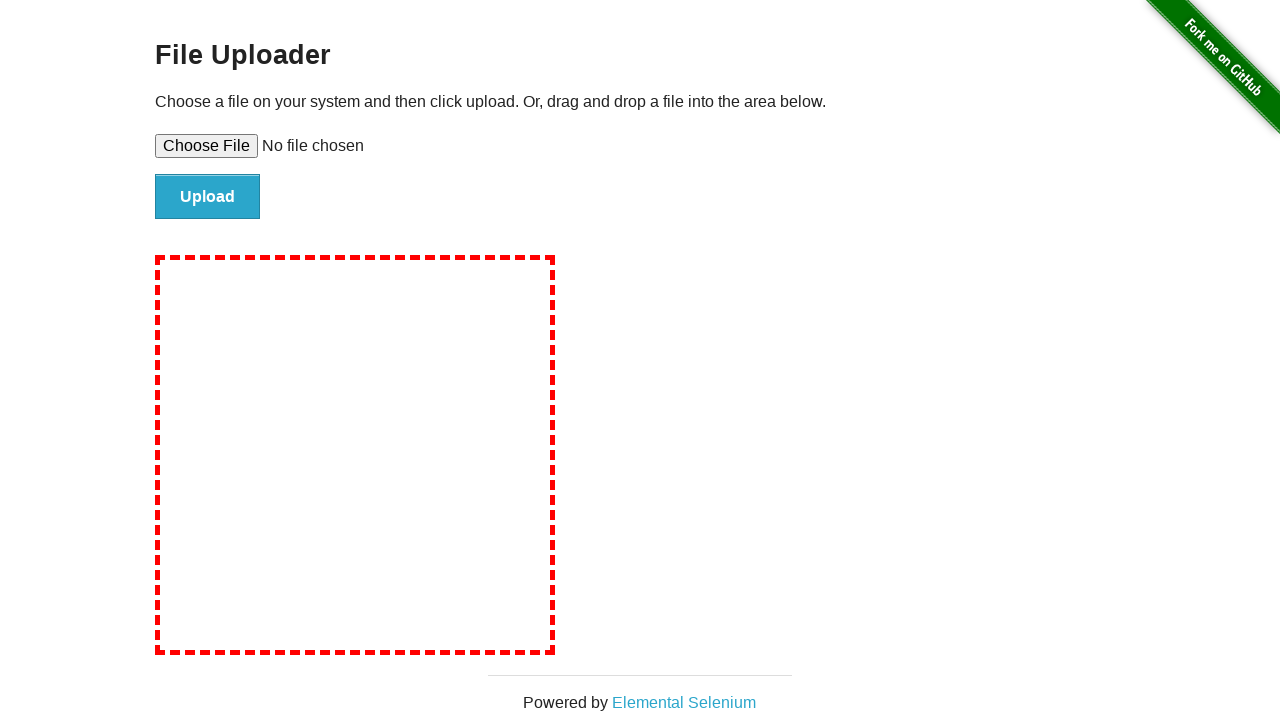

Selected file 'tmpec940gu8.txt' for upload via file input
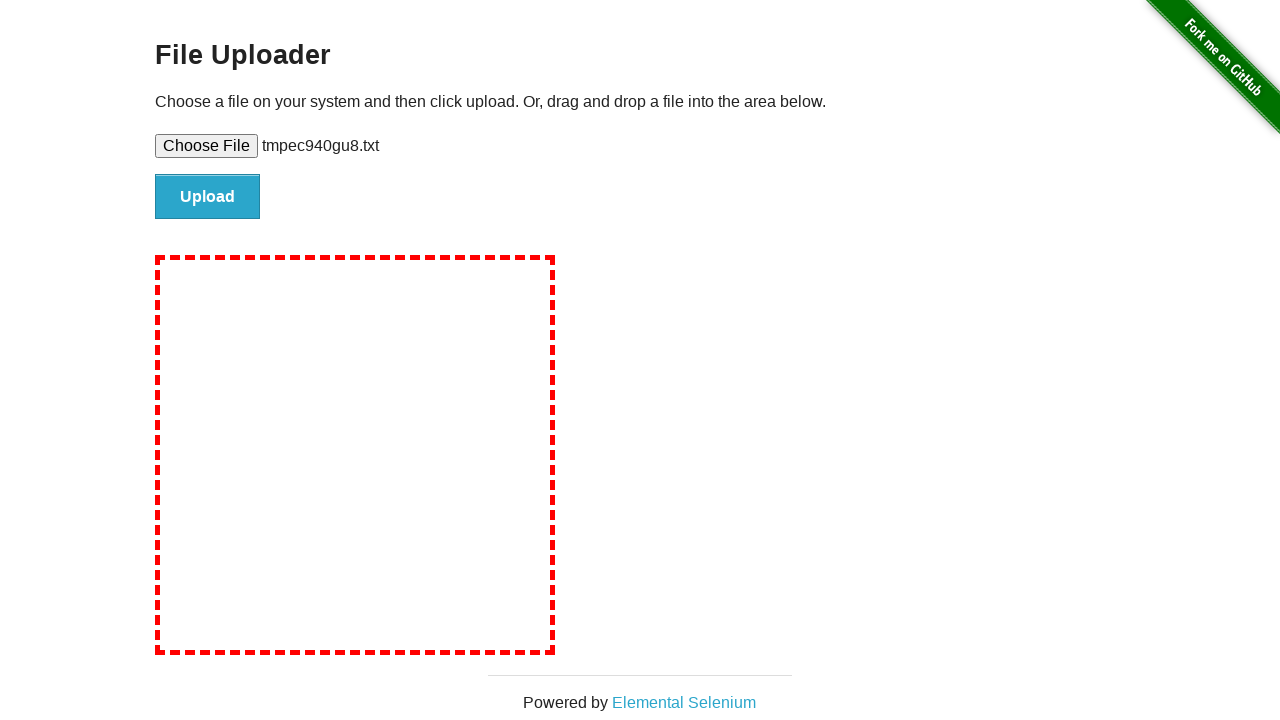

Clicked upload button to submit the file at (208, 197) on #file-submit
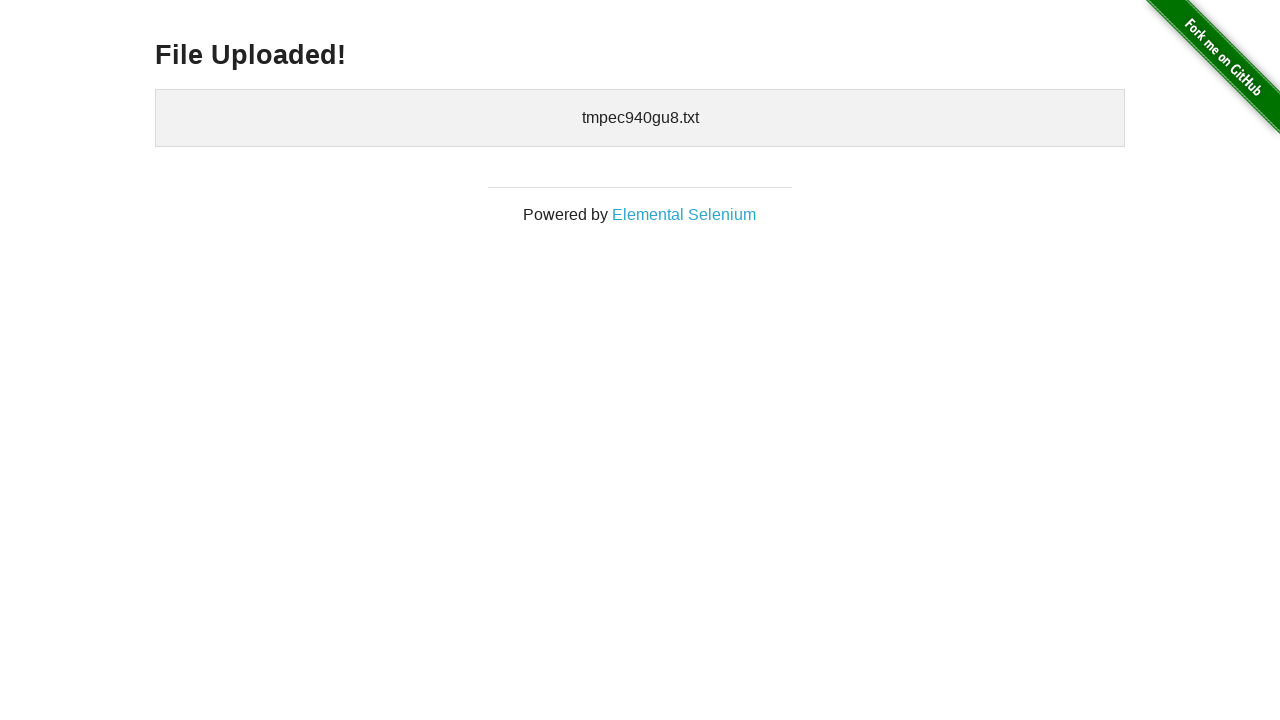

File upload confirmation page loaded with uploaded files section
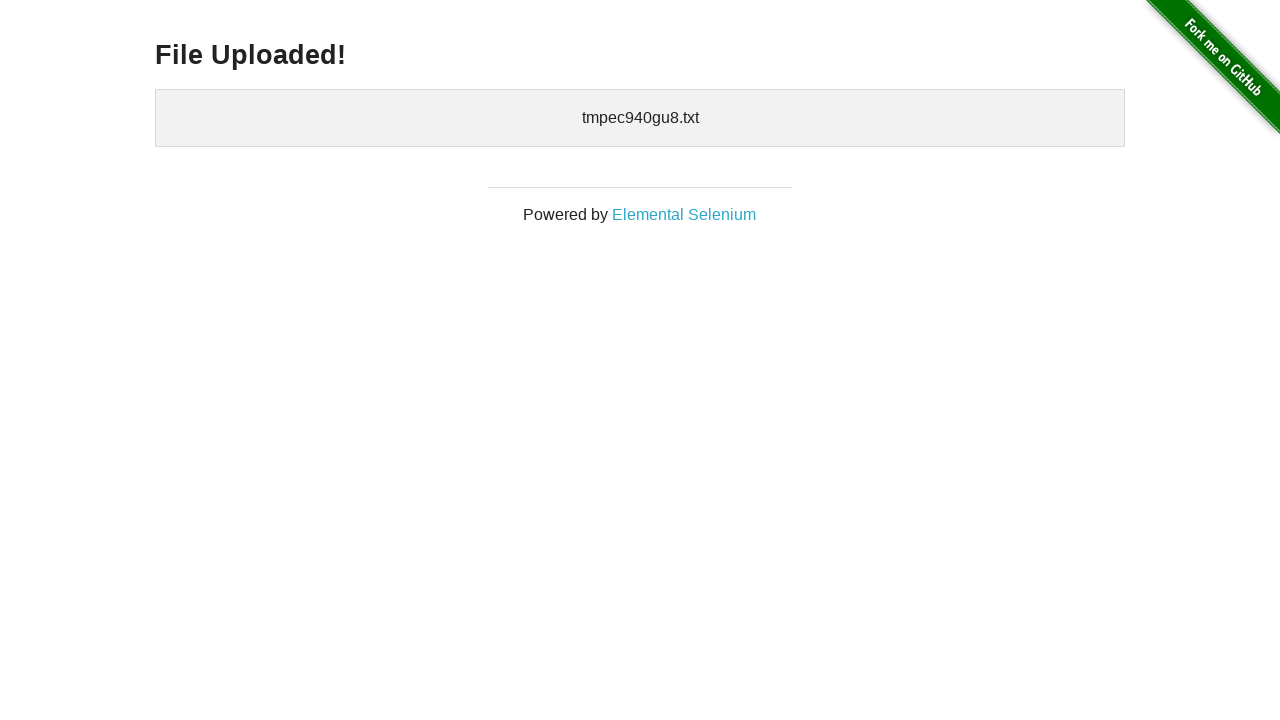

Verified uploaded filename 'tmpec940gu8.txt' is displayed on confirmation page
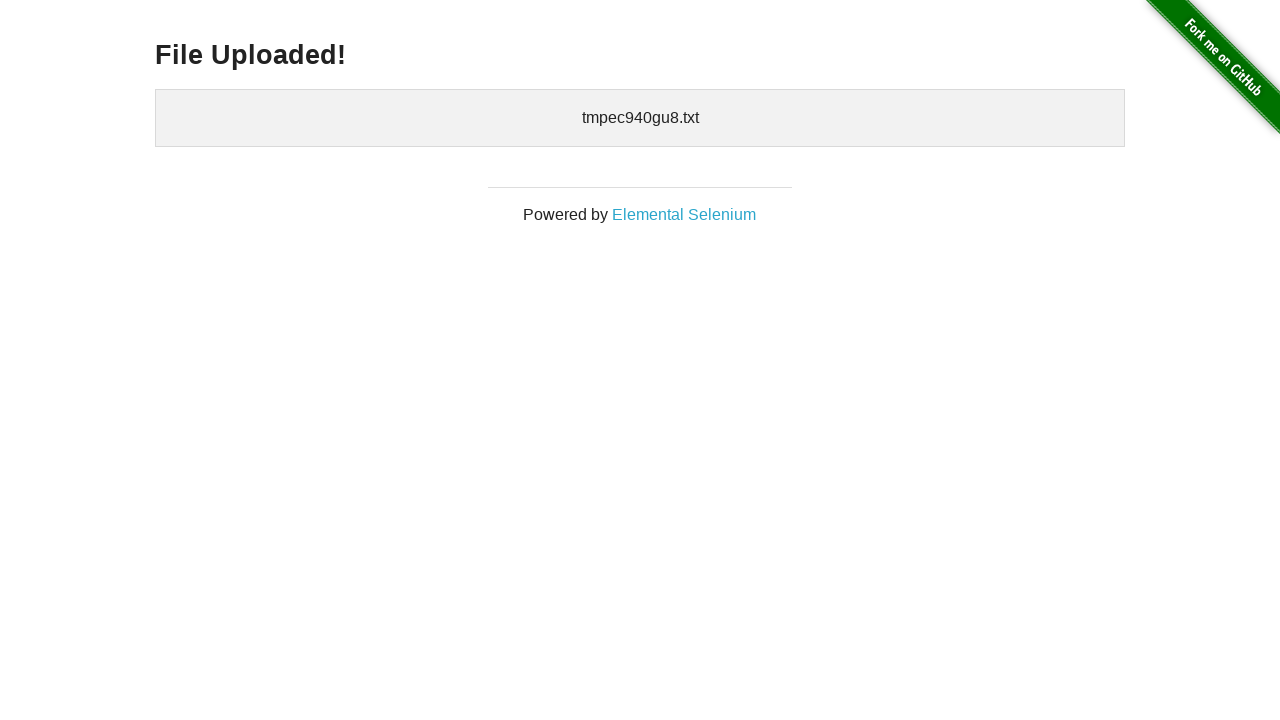

Cleaned up temporary file
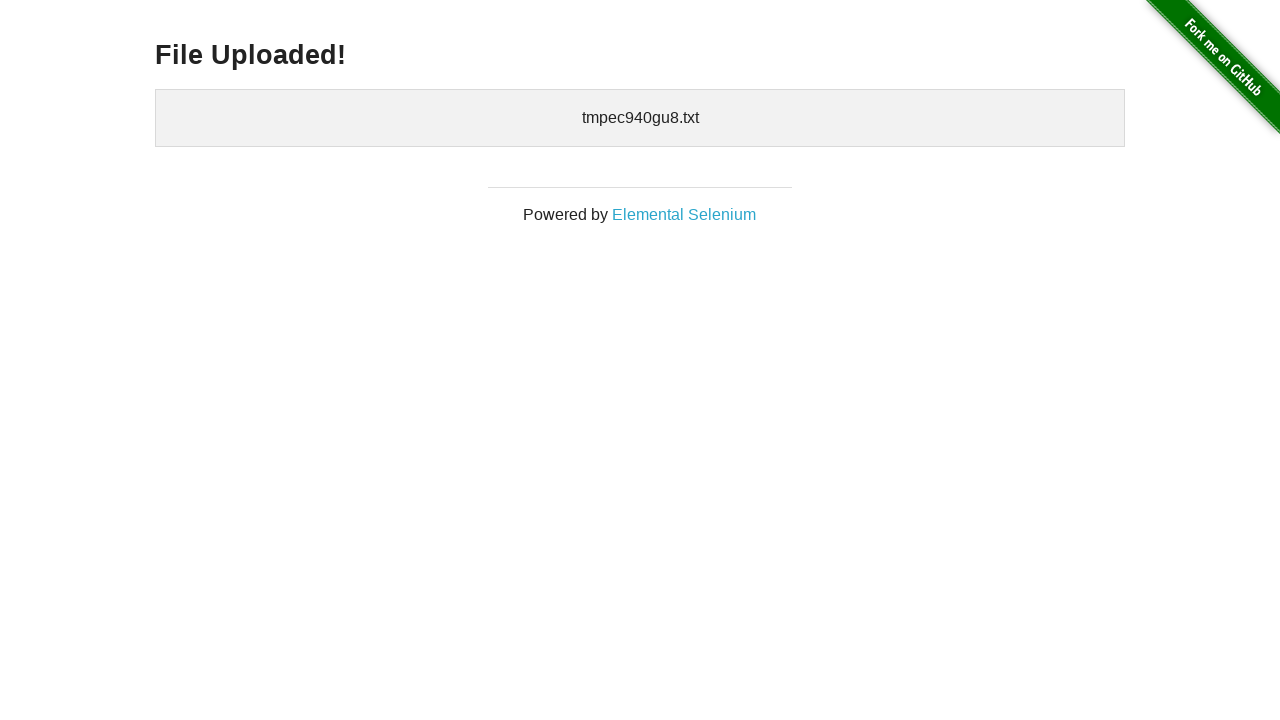

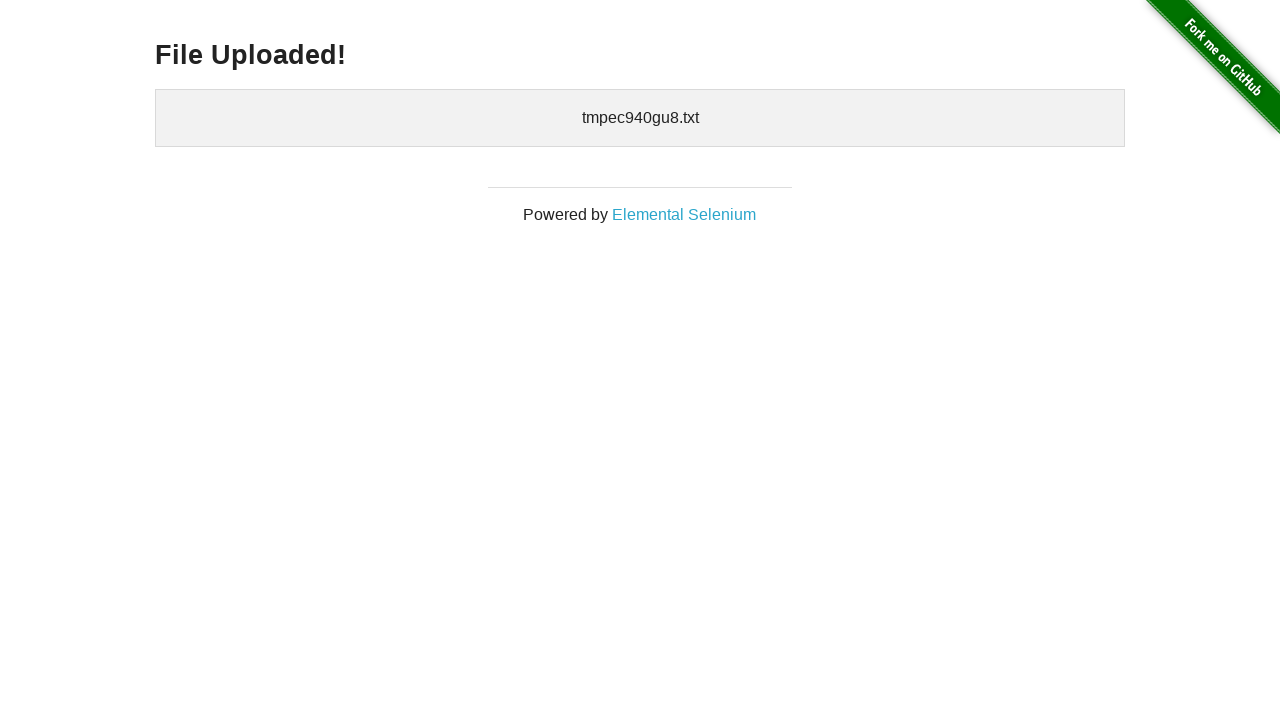